Tests the jQuery UI resizable widget by switching to an iframe and dragging the resize handle to resize an element

Starting URL: https://jqueryui.com/resizable/

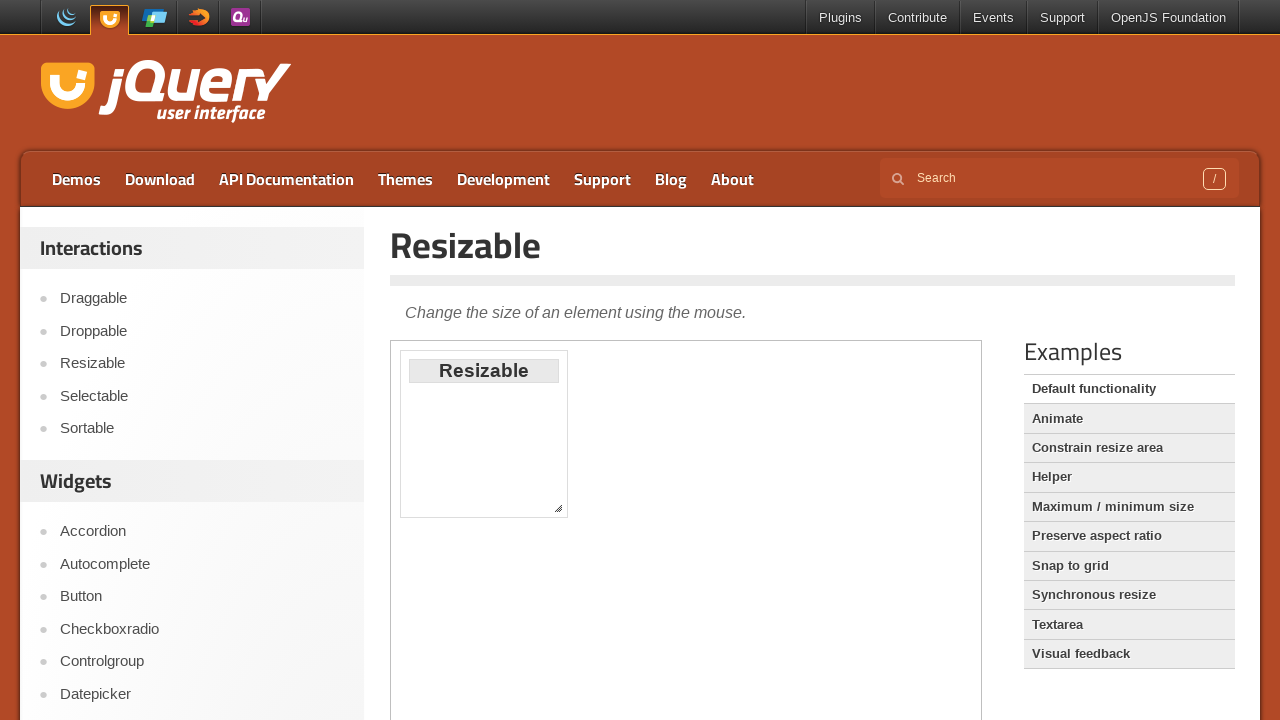

Located the iframe containing the resizable demo
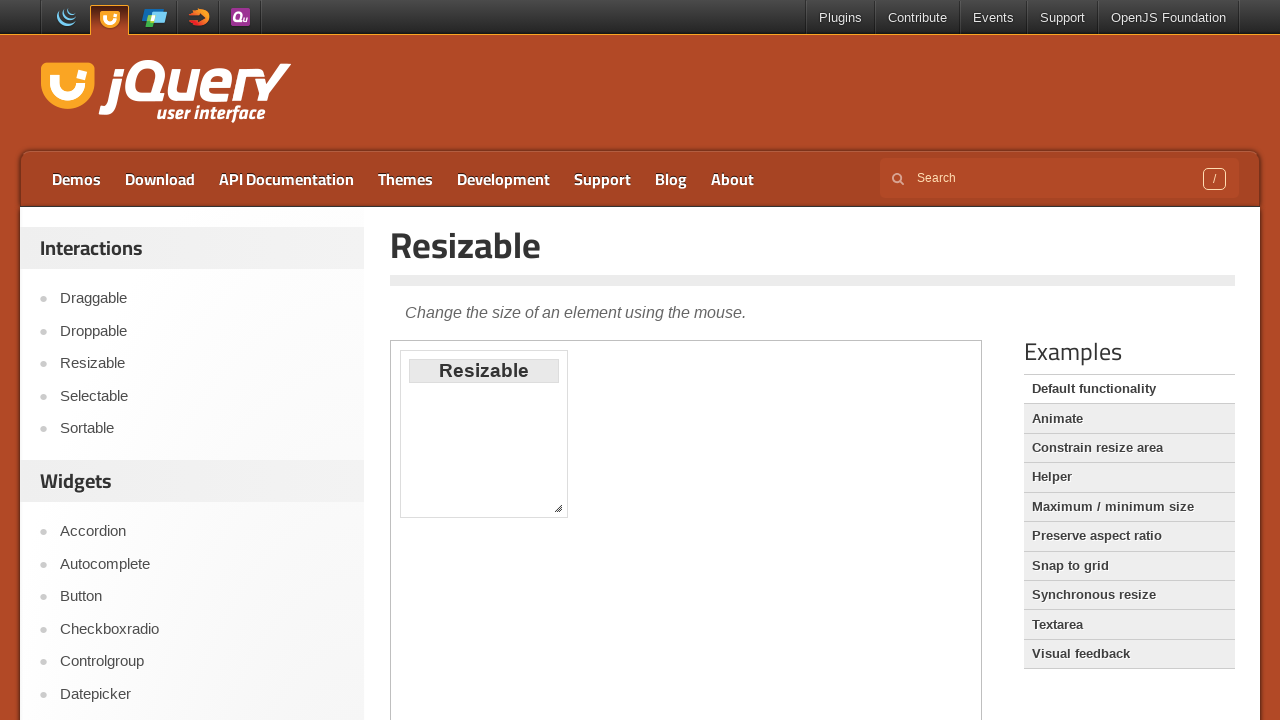

Located the resize handle at the bottom-right corner
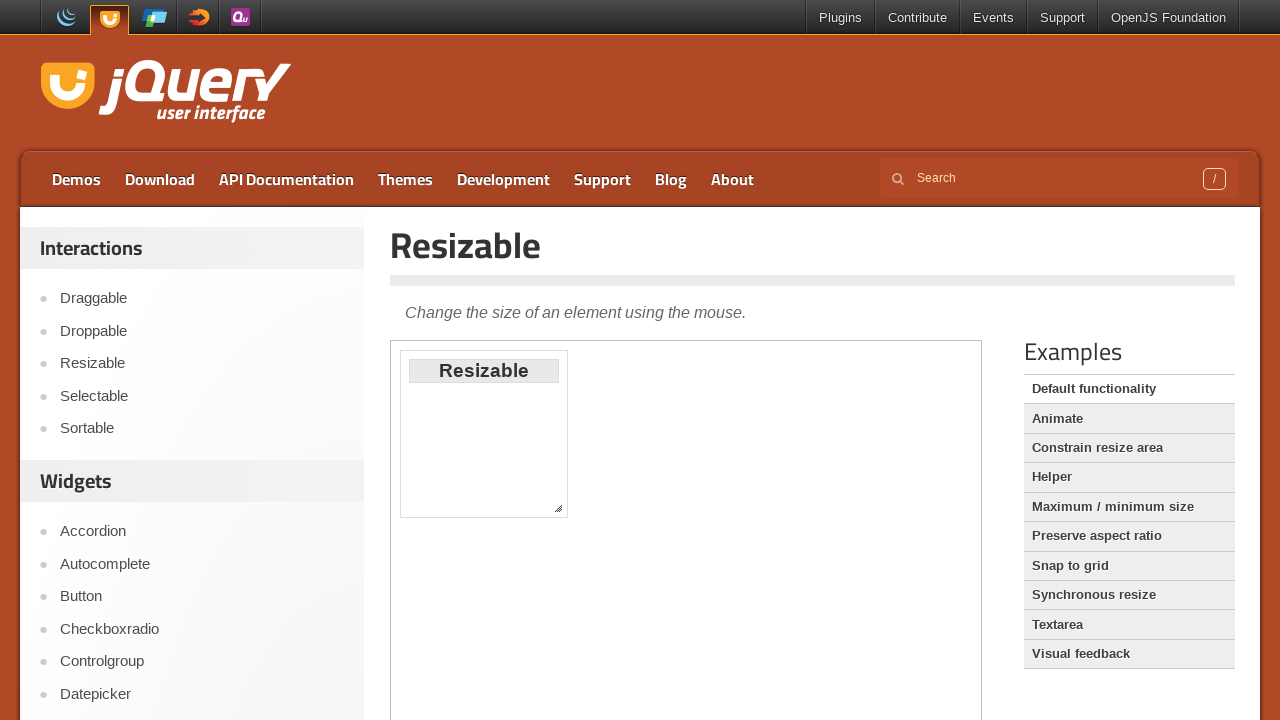

Retrieved bounding box coordinates of the resize handle
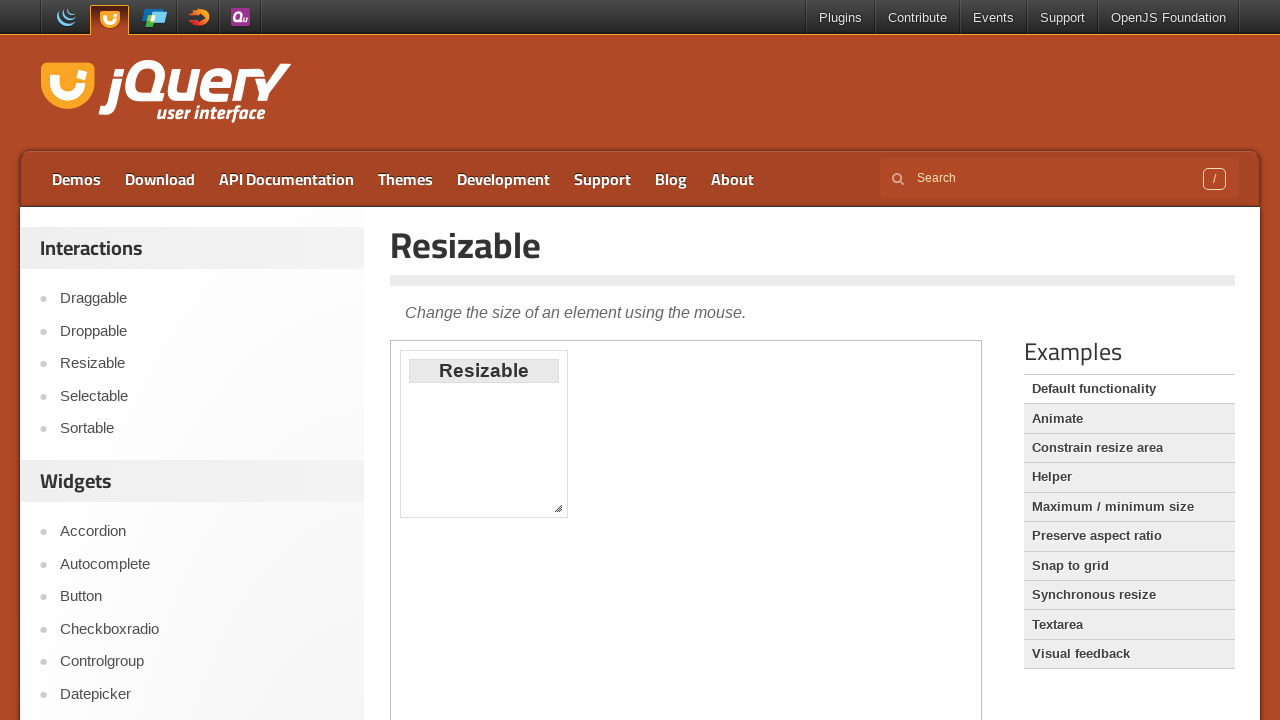

Moved mouse to the center of the resize handle at (558, 508)
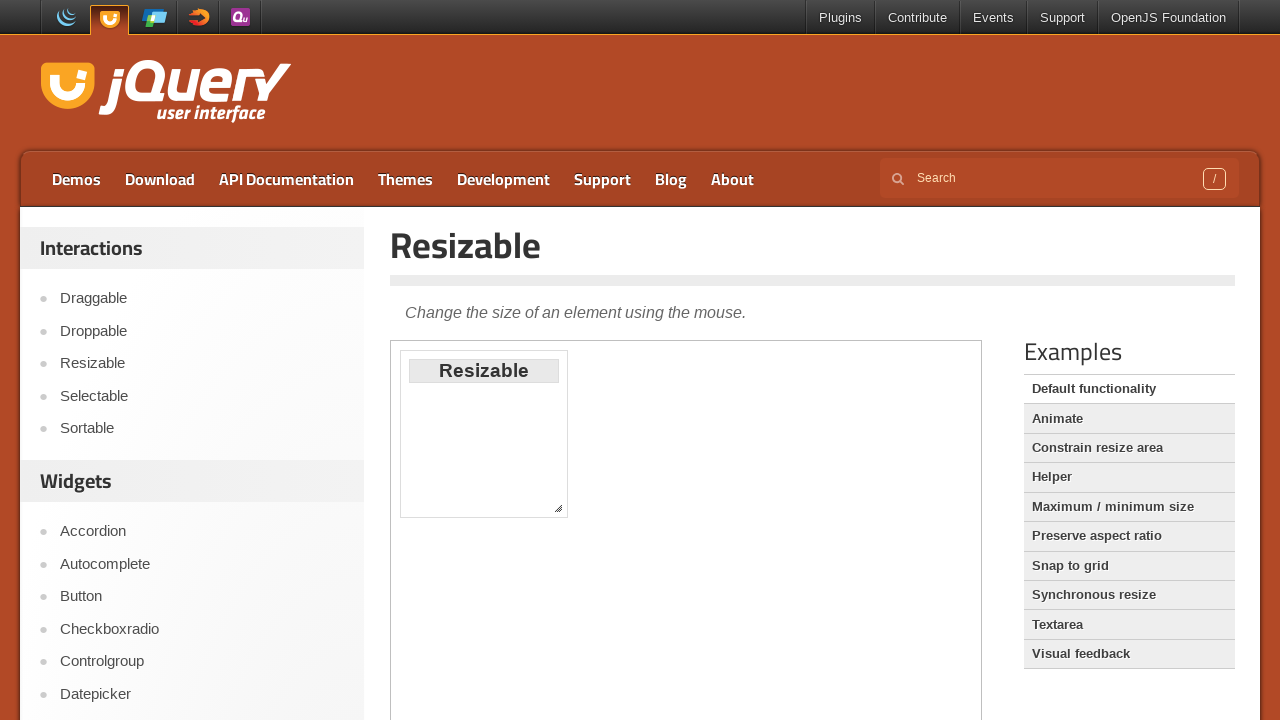

Mouse button pressed down on the resize handle at (558, 508)
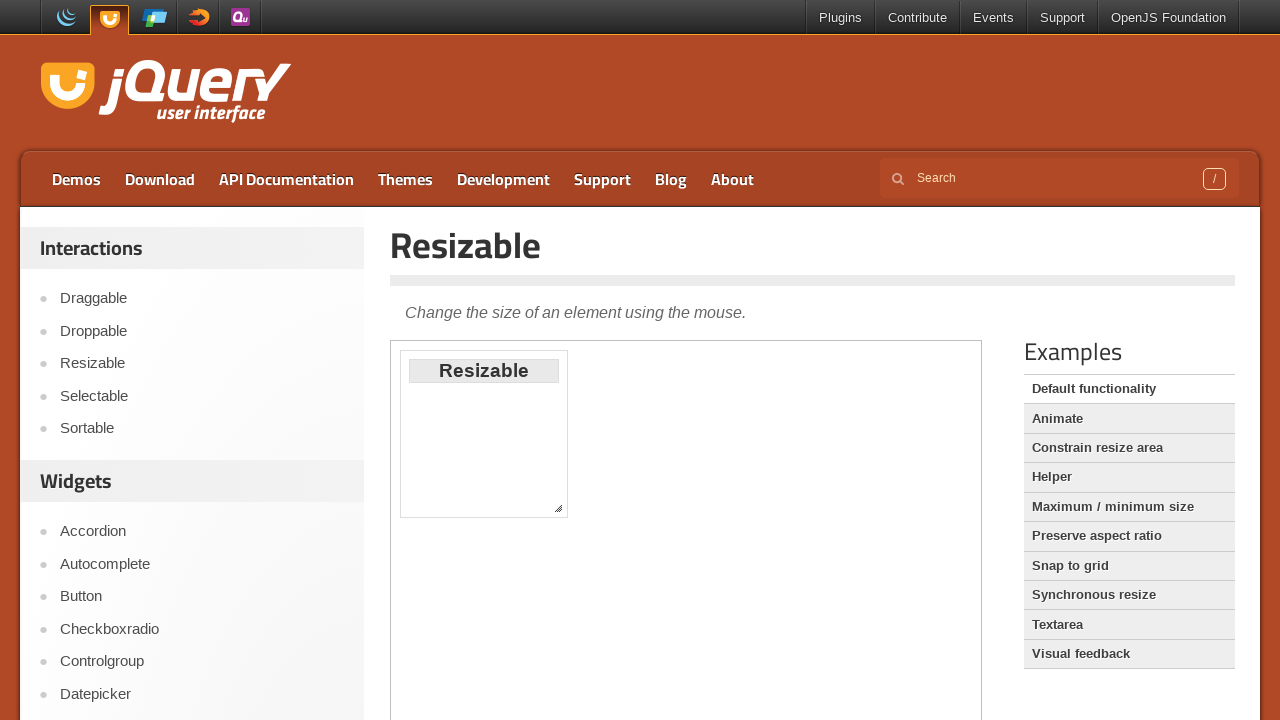

Dragged mouse 200px right and 100px down to resize the element at (758, 608)
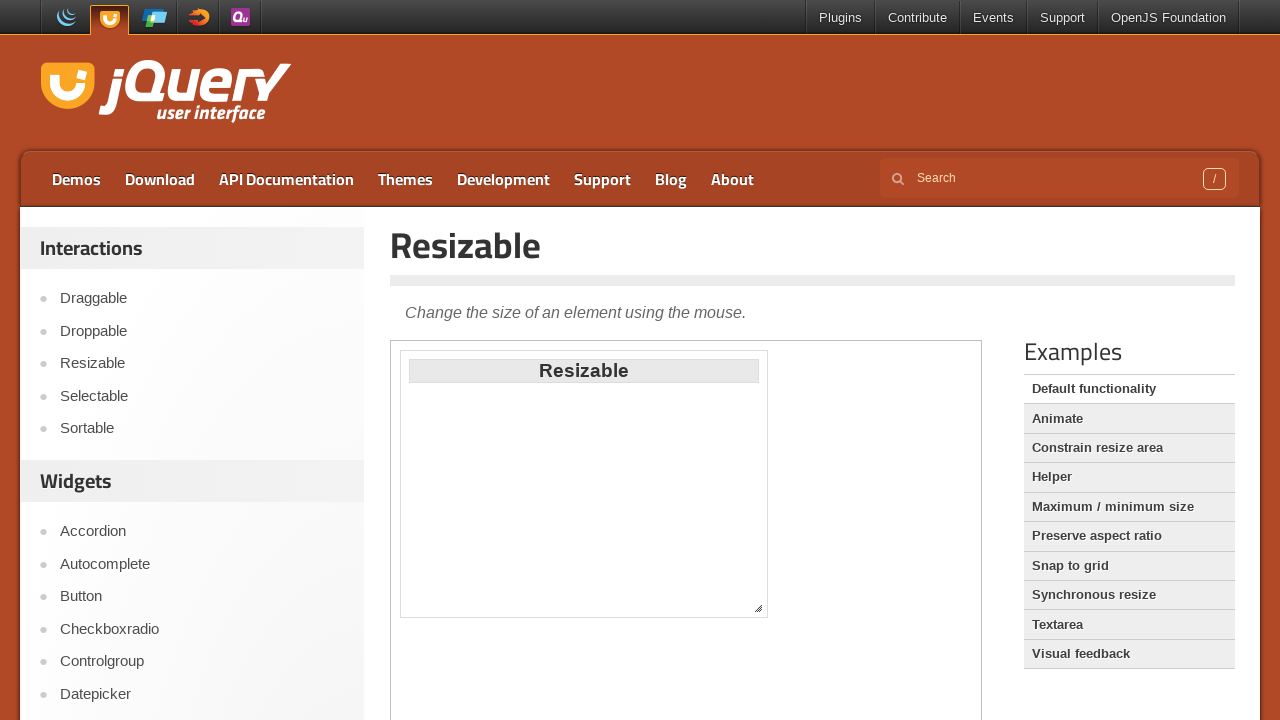

Released mouse button to complete the resize operation at (758, 608)
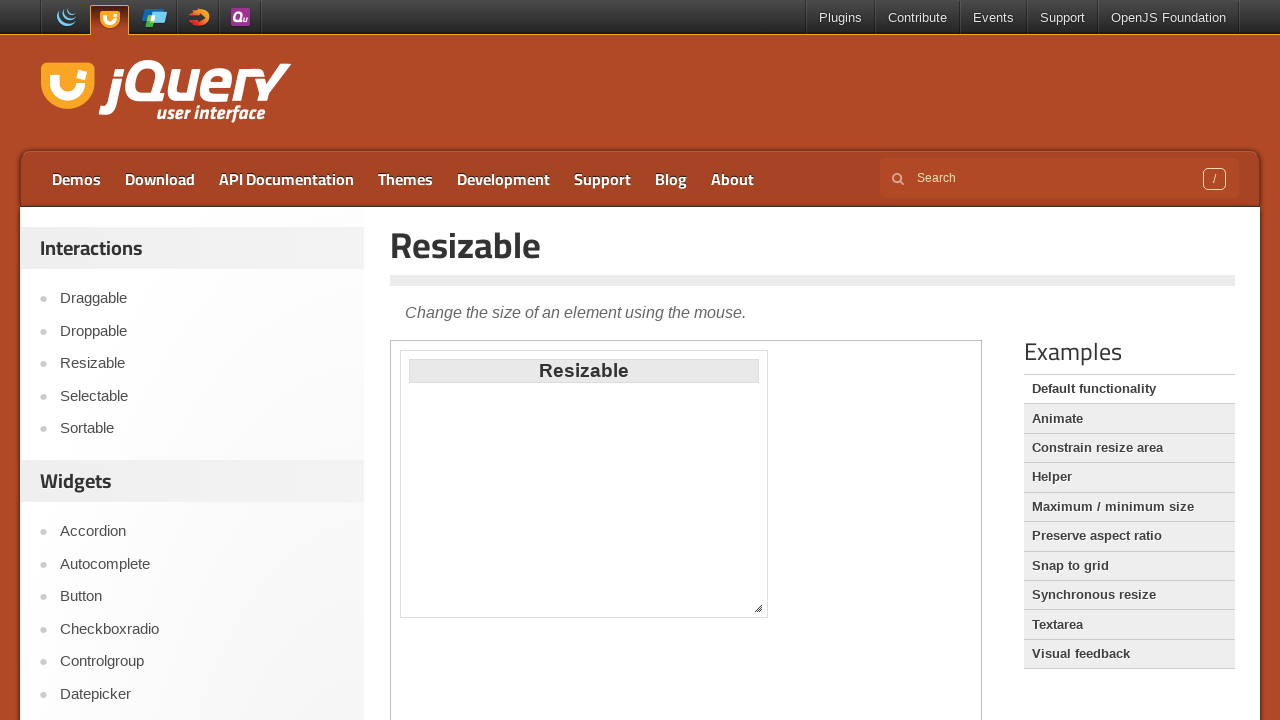

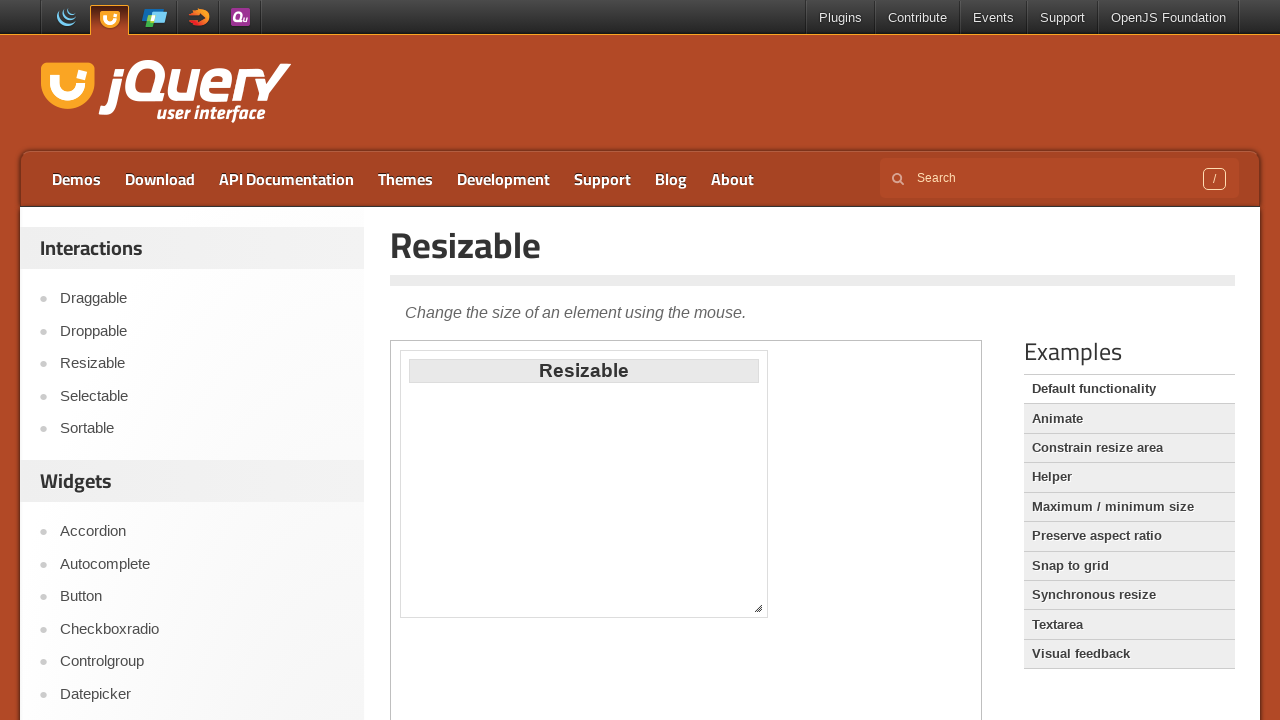